Tests adding multiple dynamic elements by clicking Add button 5 times and verifying all 5 red box elements appear

Starting URL: https://www.selenium.dev/selenium/web/dynamic.html

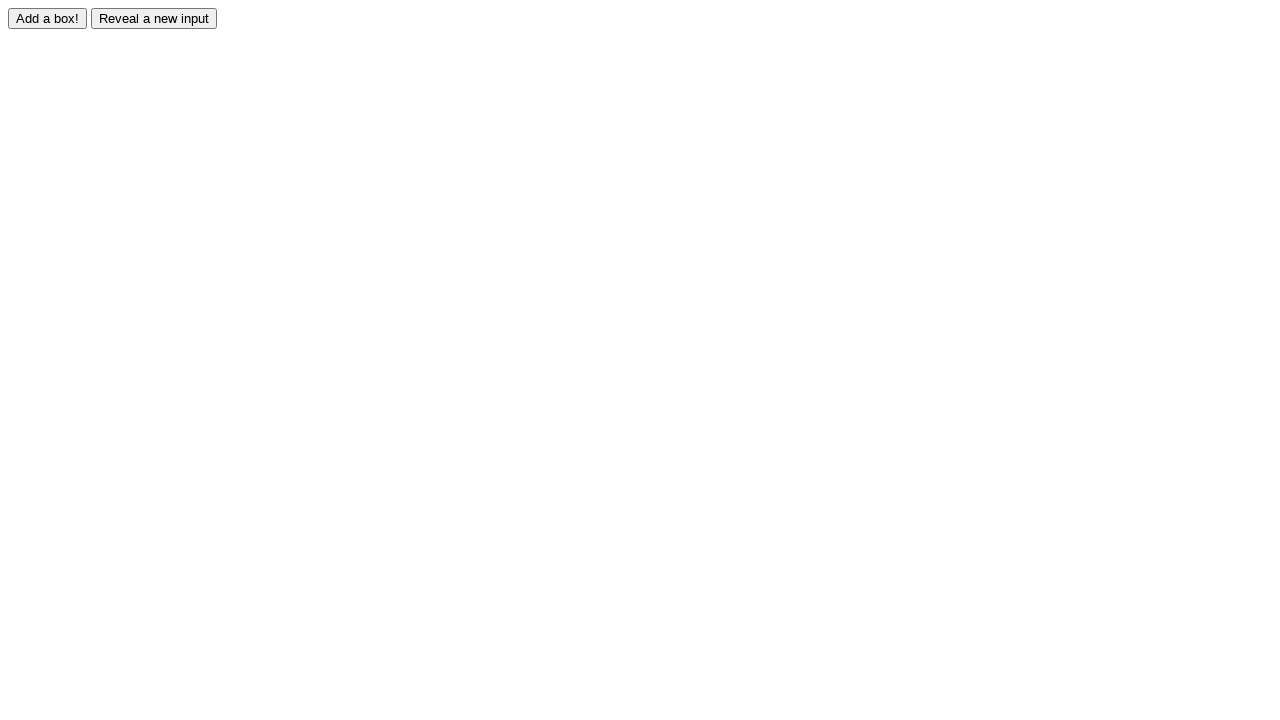

Clicked Add button (iteration 1/5) at (48, 18) on #adder
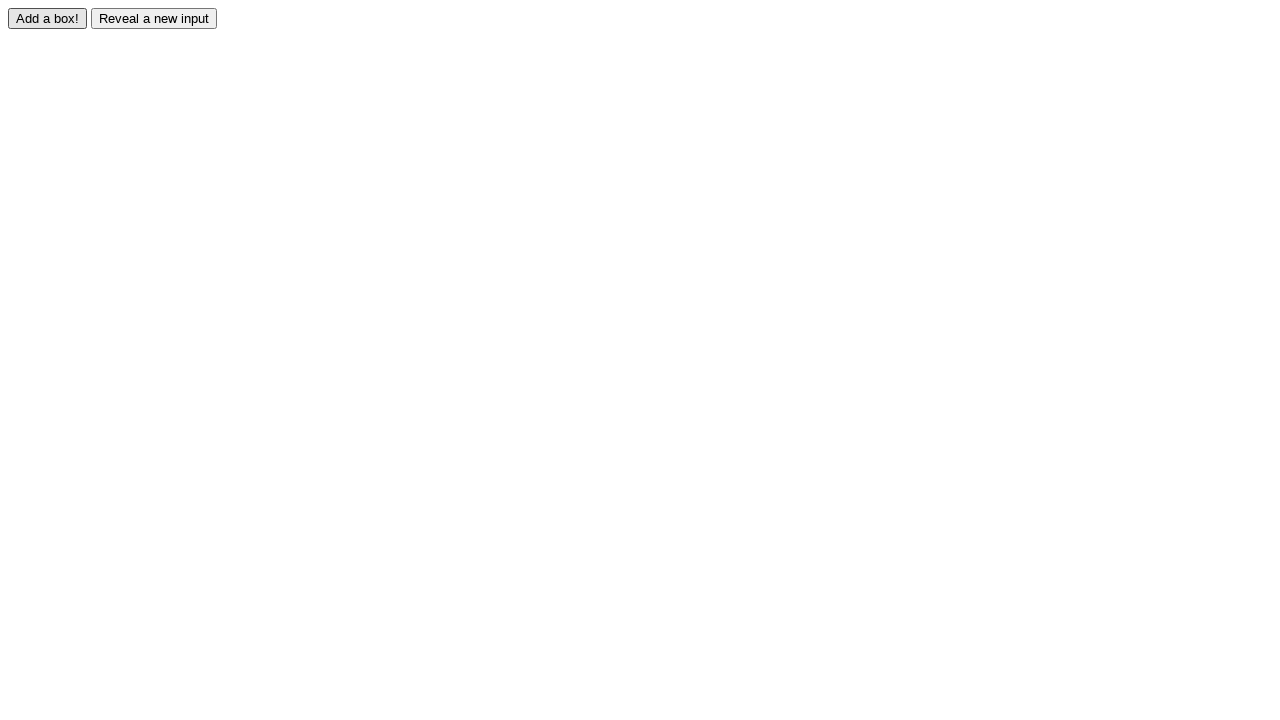

Red box element #0 appeared
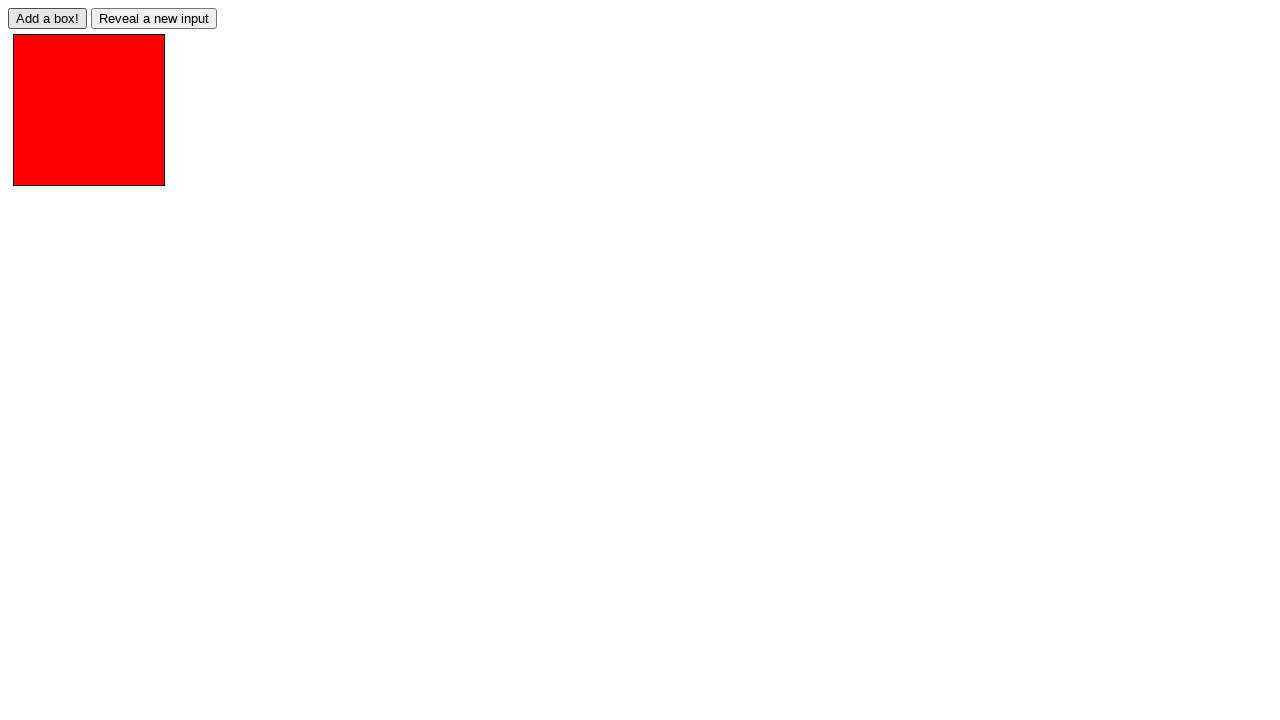

Clicked Add button (iteration 2/5) at (48, 18) on #adder
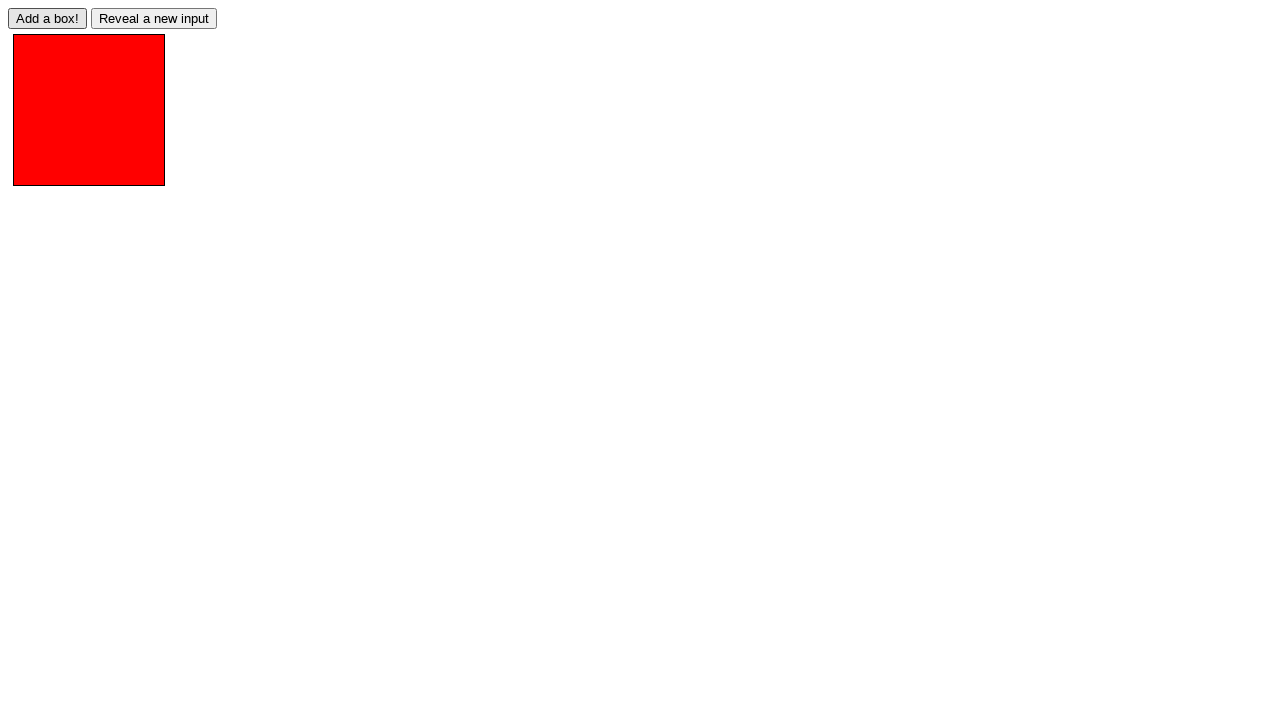

Red box element #1 appeared
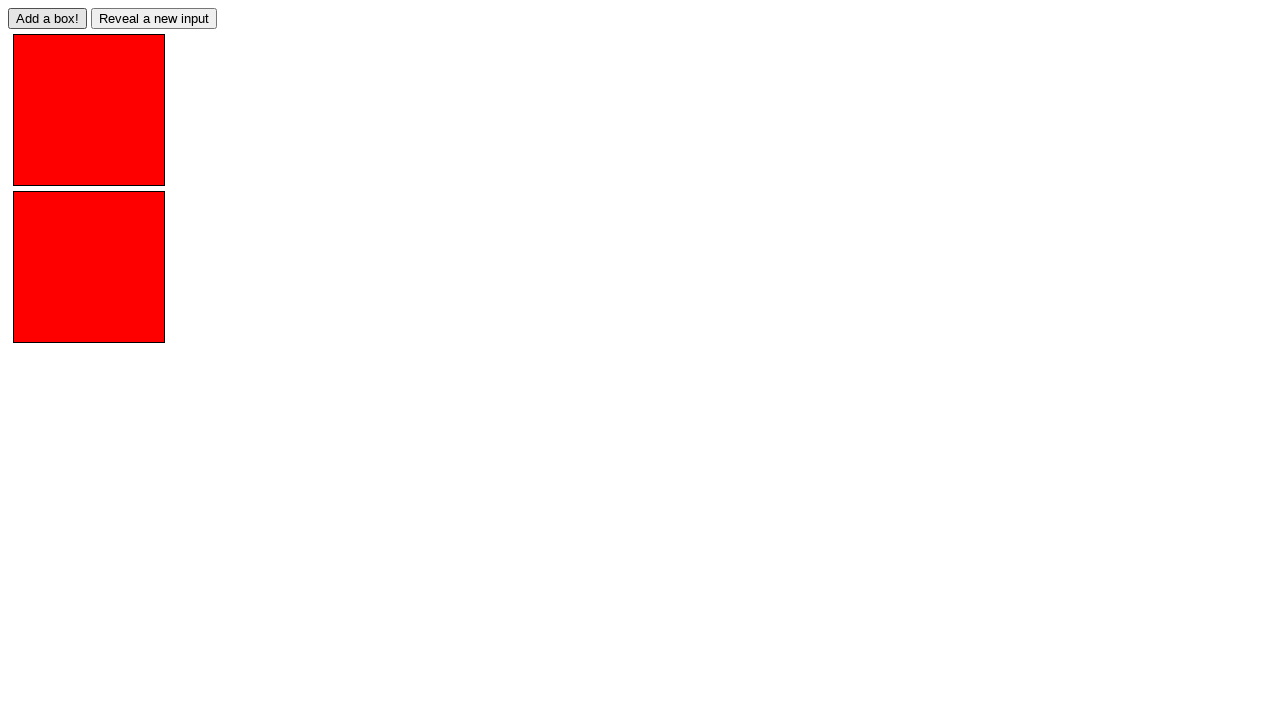

Clicked Add button (iteration 3/5) at (48, 18) on #adder
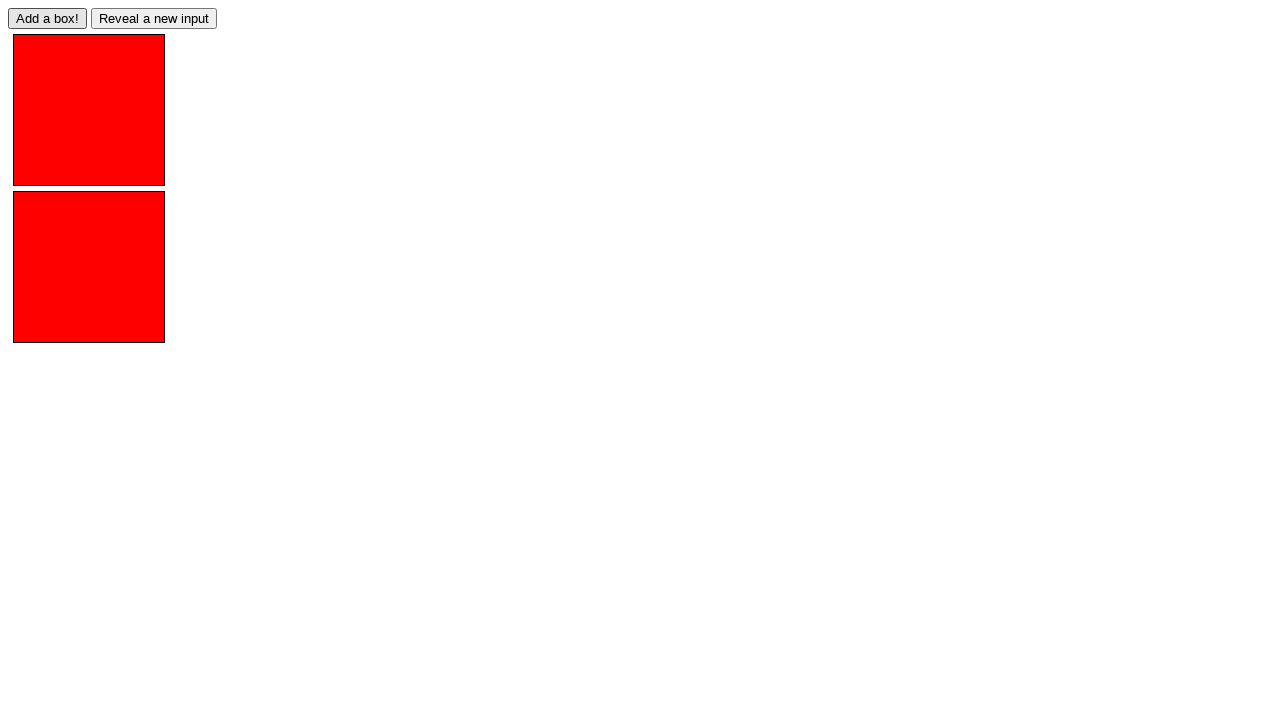

Red box element #2 appeared
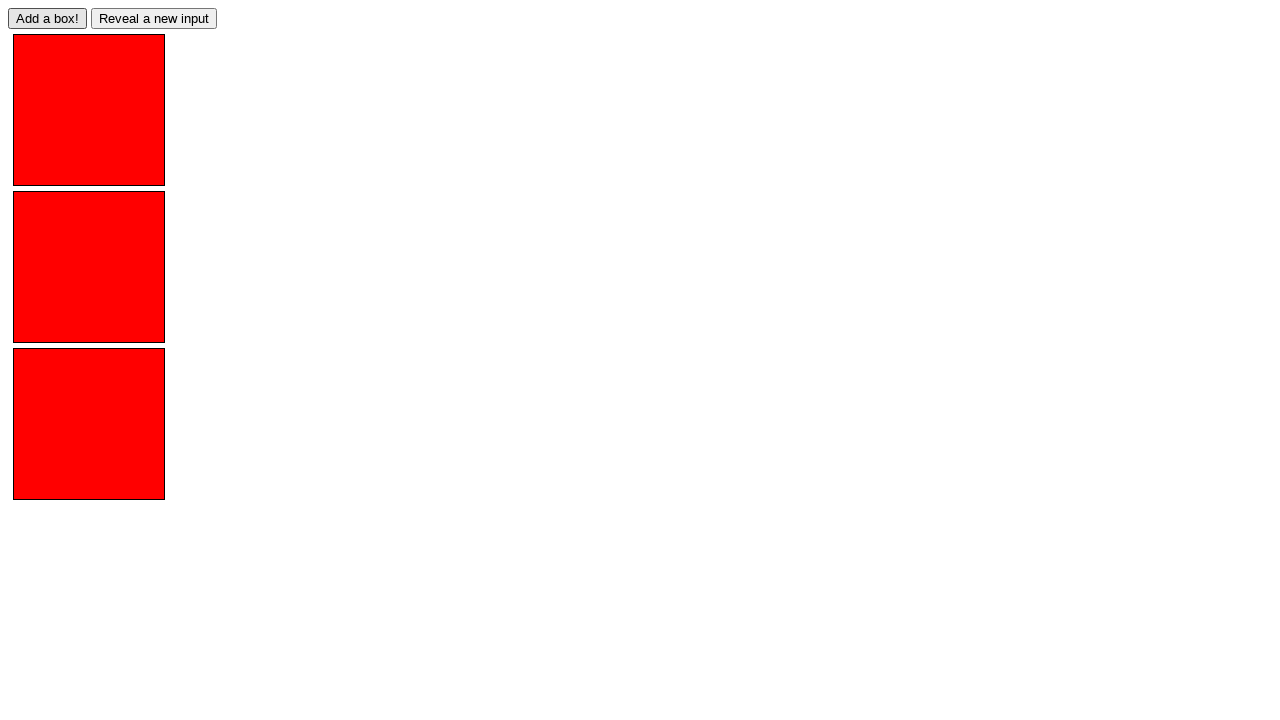

Clicked Add button (iteration 4/5) at (48, 18) on #adder
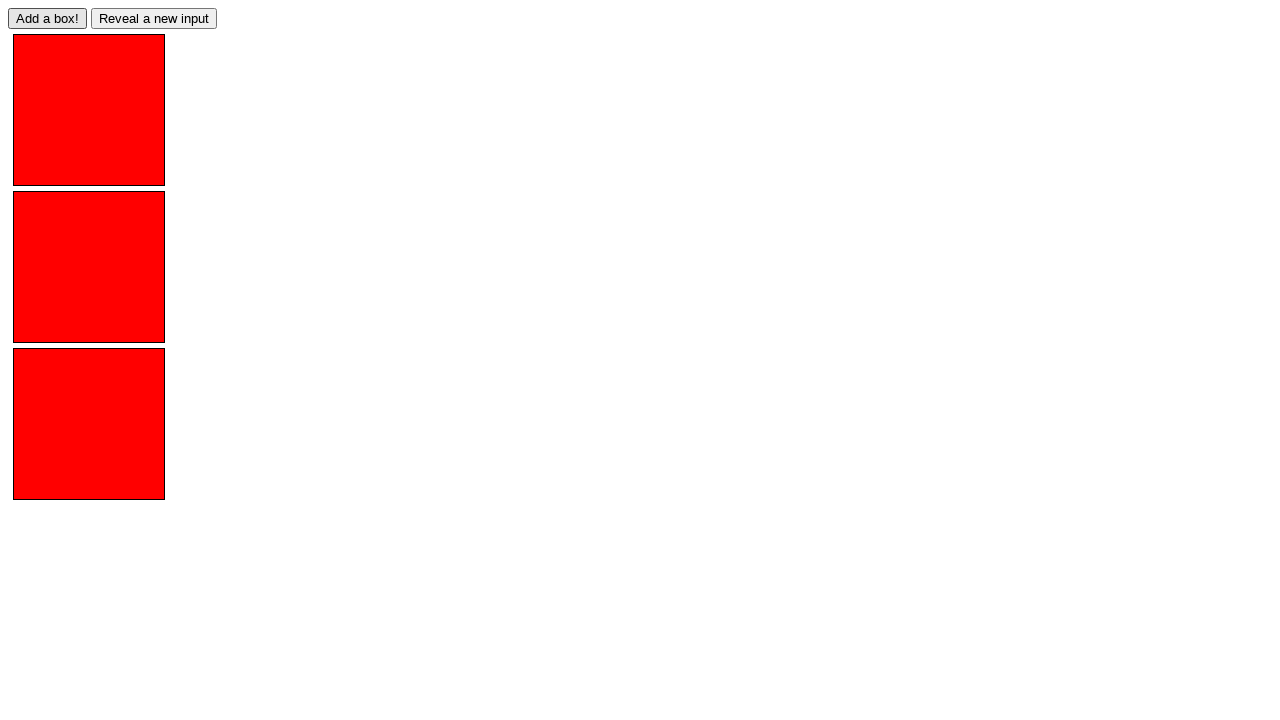

Red box element #3 appeared
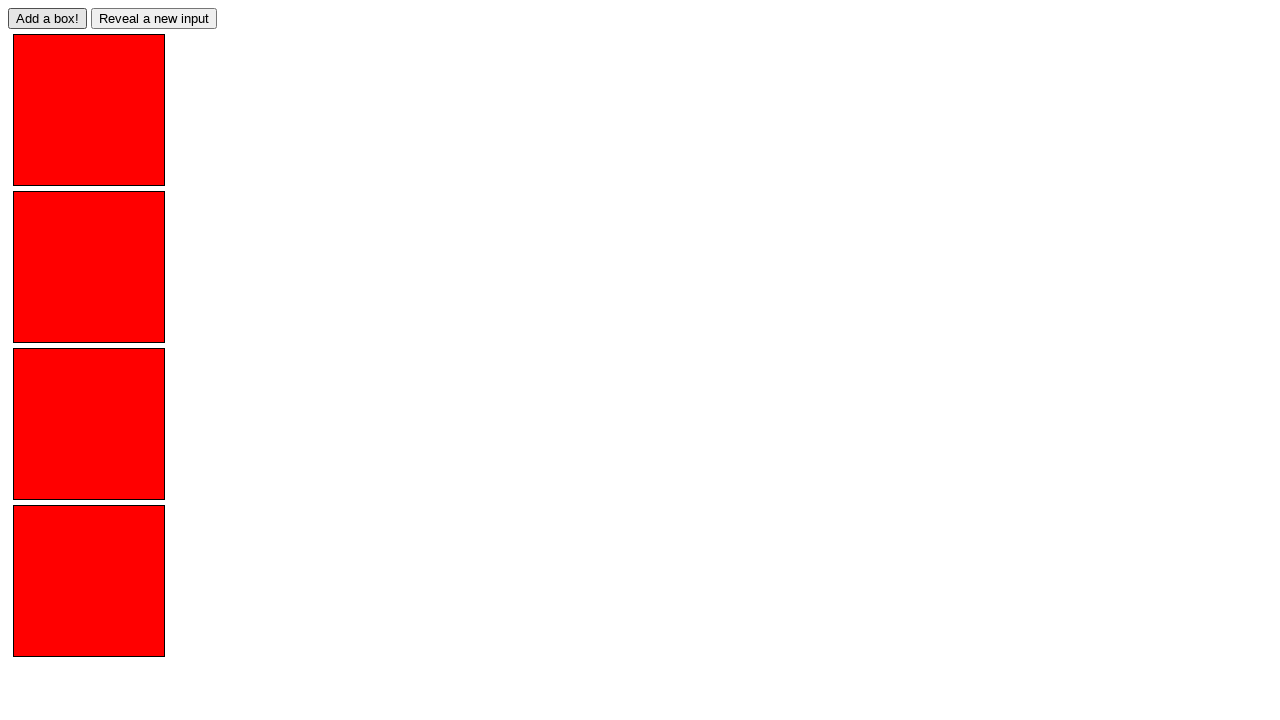

Clicked Add button (iteration 5/5) at (48, 18) on #adder
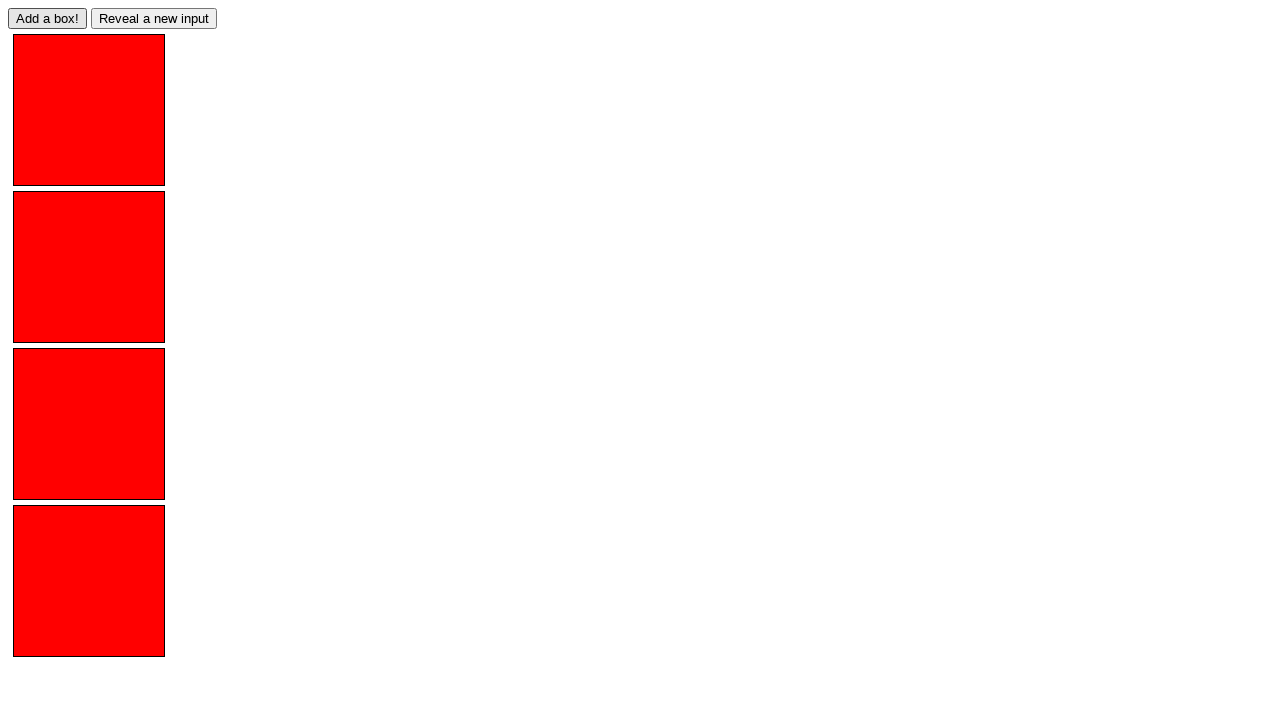

Red box element #4 appeared
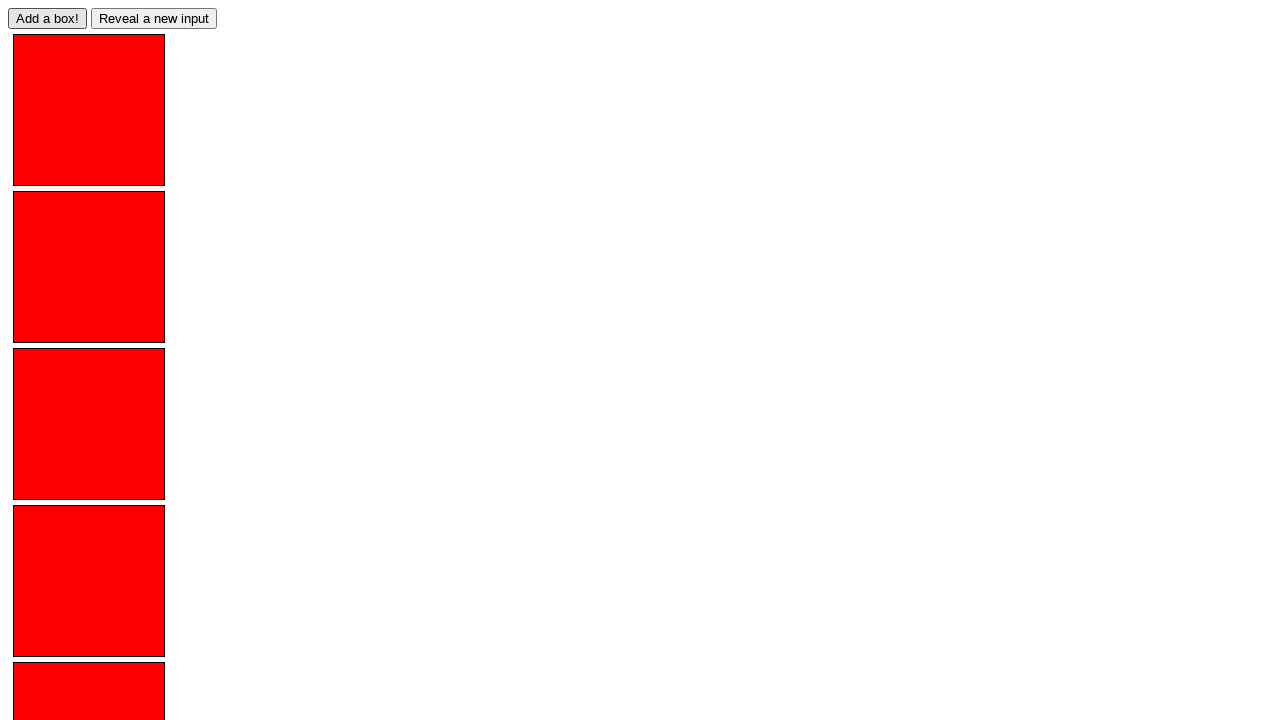

Retrieved all red box elements
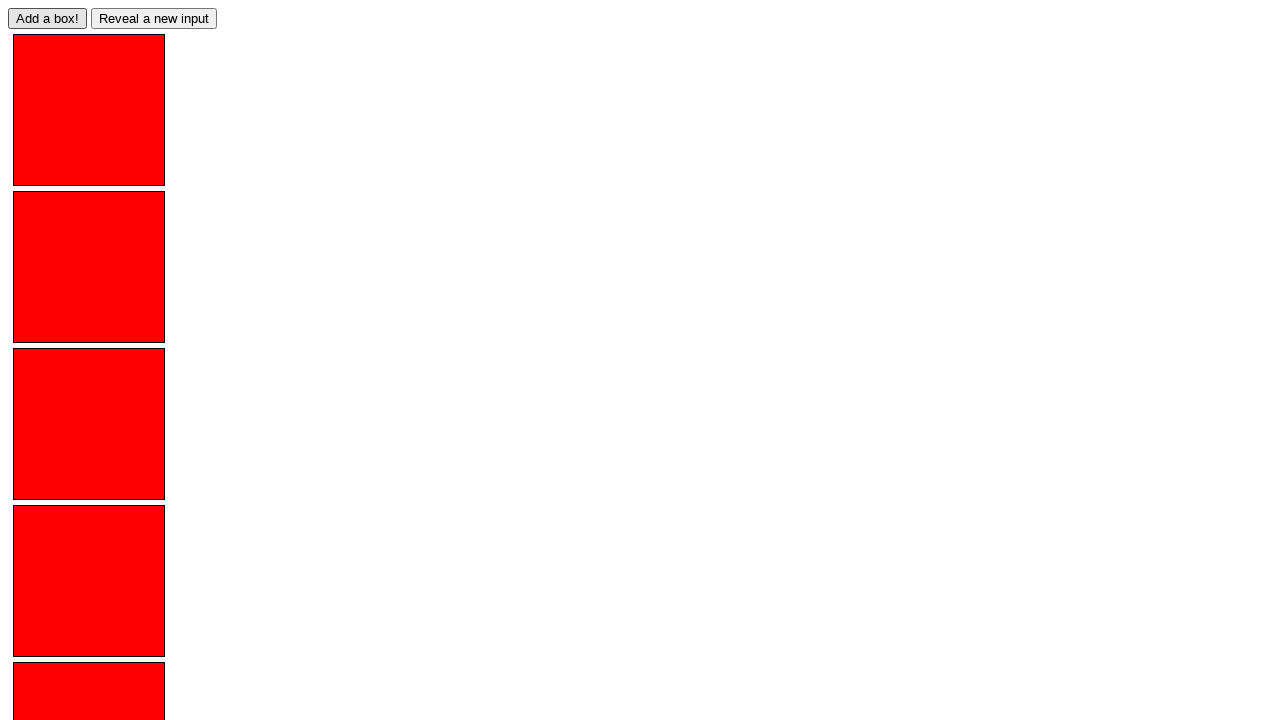

Verified all 5 red box elements are present
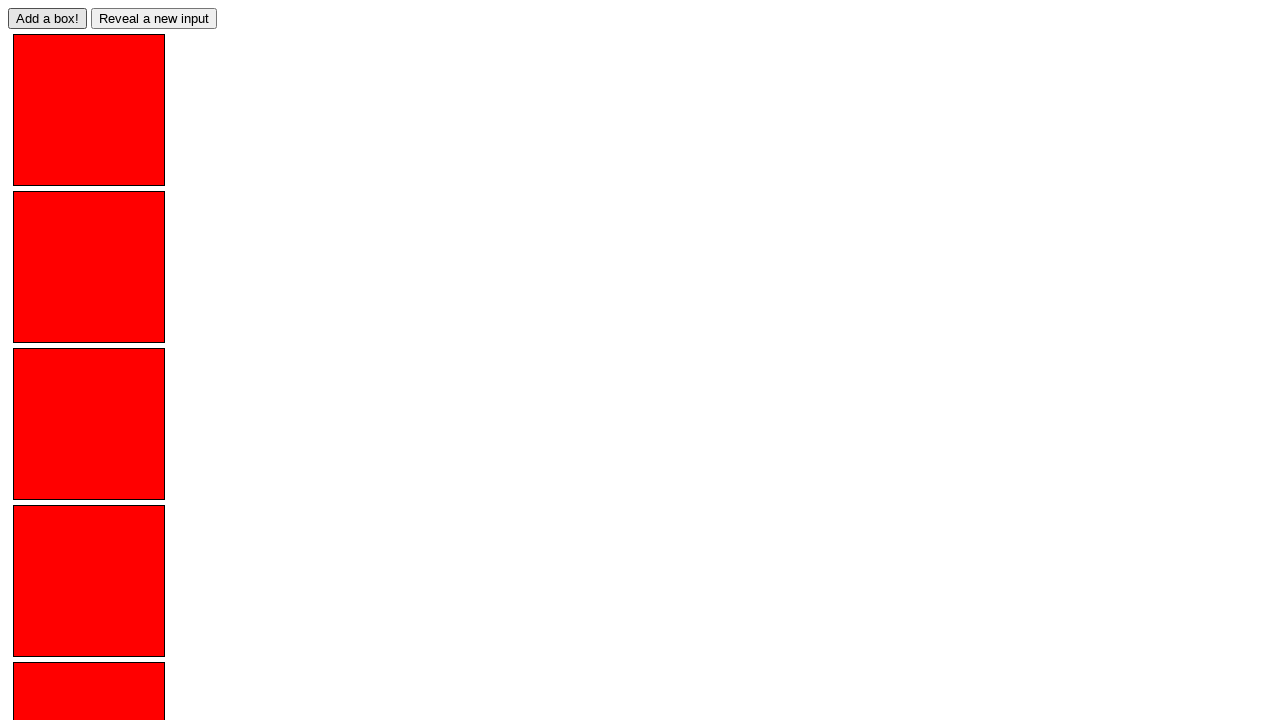

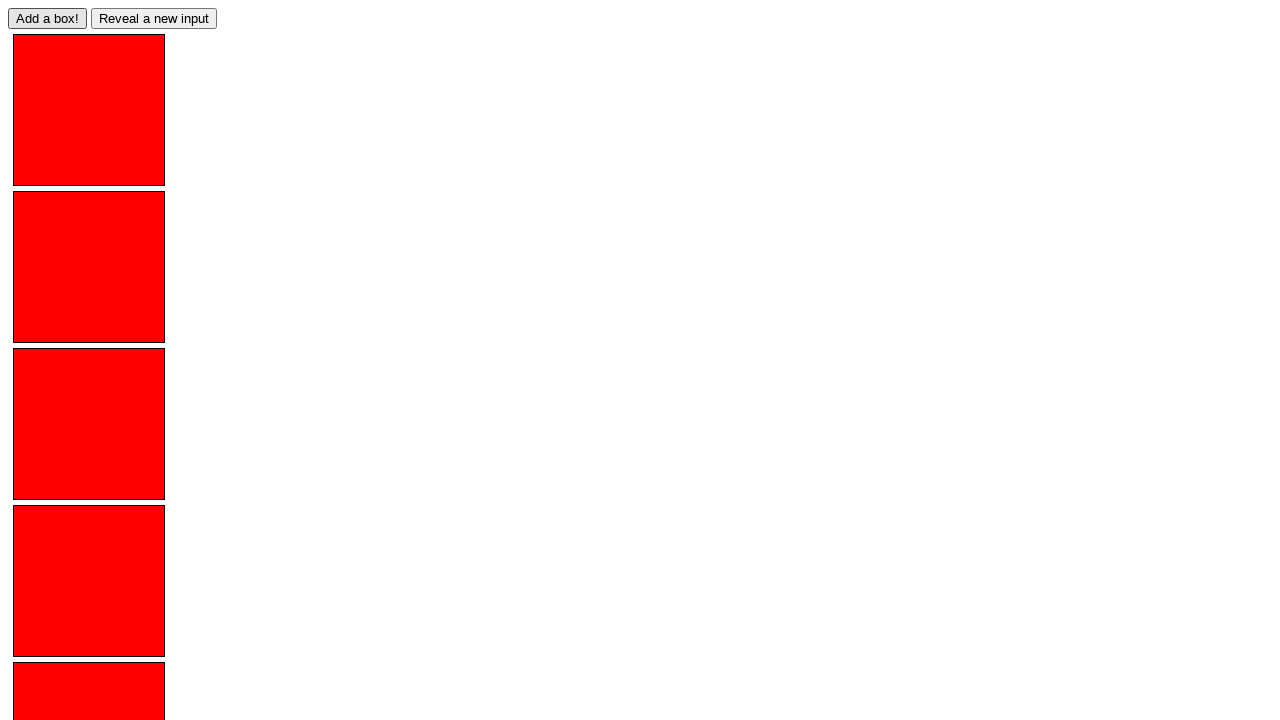